Tests dropdown menu interaction by clicking a dropdown button and selecting the Flipkart option from the revealed menu

Starting URL: https://omayo.blogspot.com/

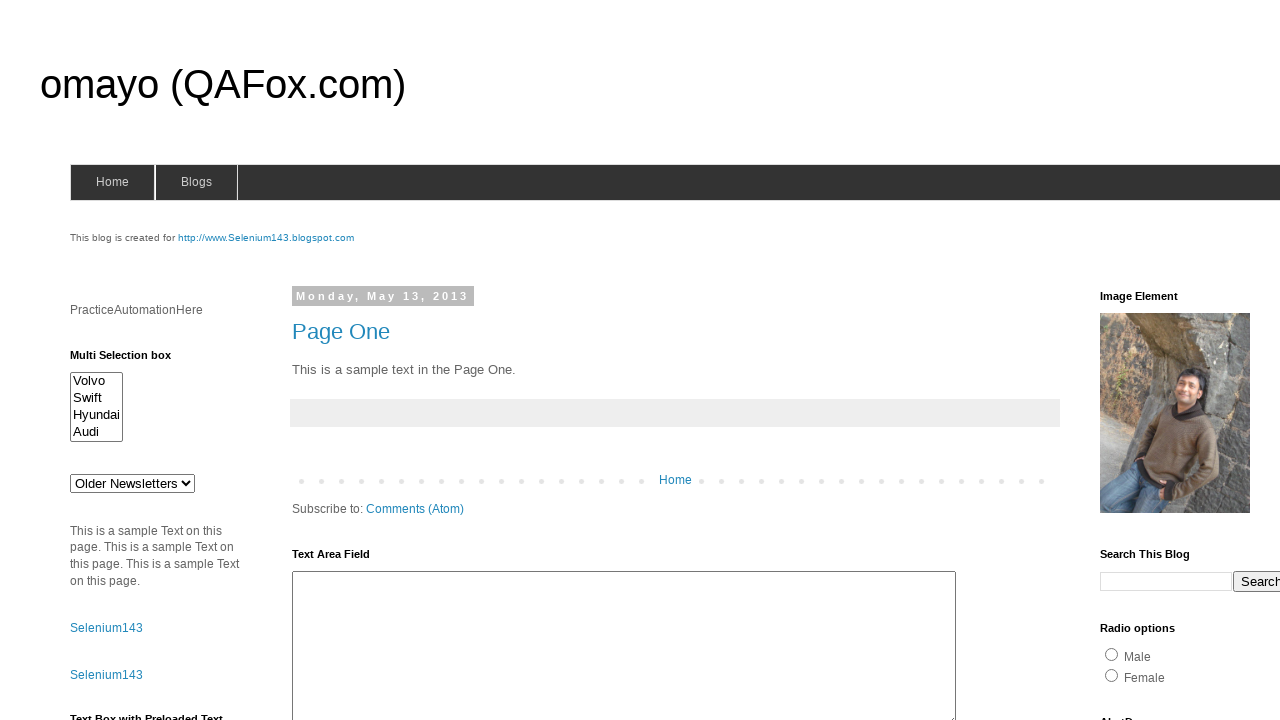

Clicked dropdown button to reveal menu options at (1227, 360) on .dropbtn
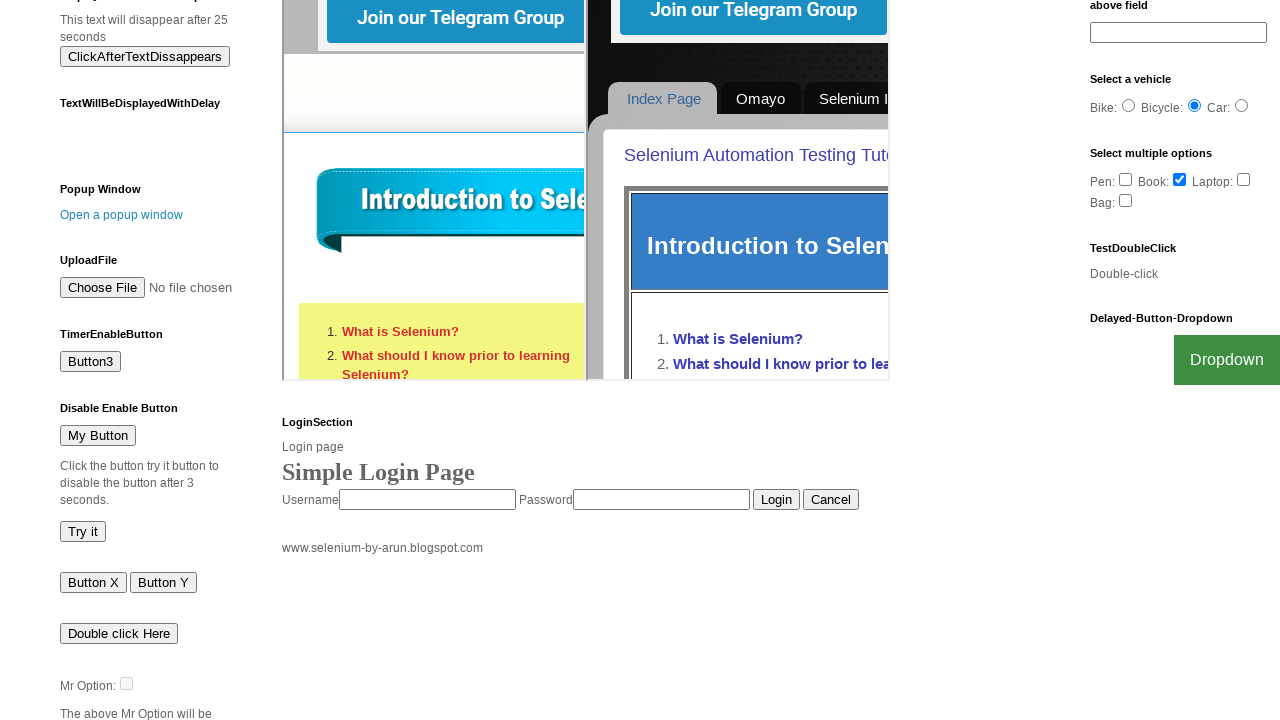

Flipkart option became visible in dropdown menu
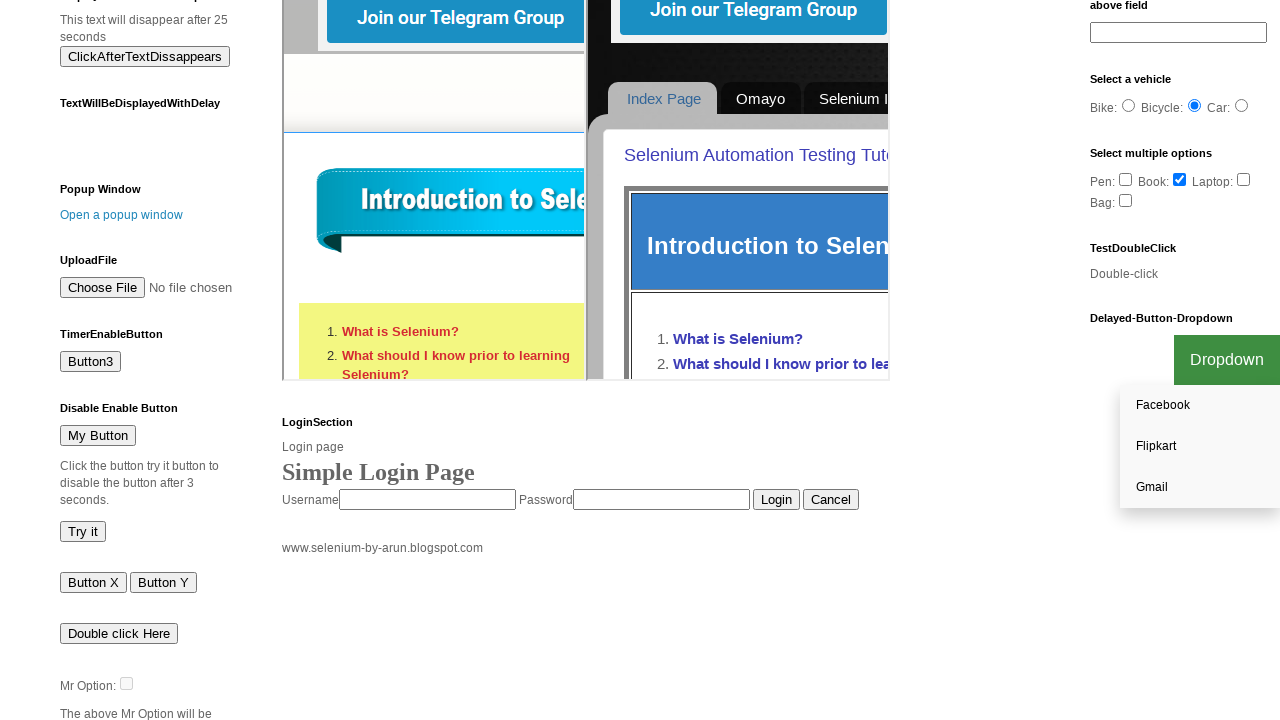

Clicked Flipkart option from dropdown menu at (1200, 447) on a:has-text('Flipkart')
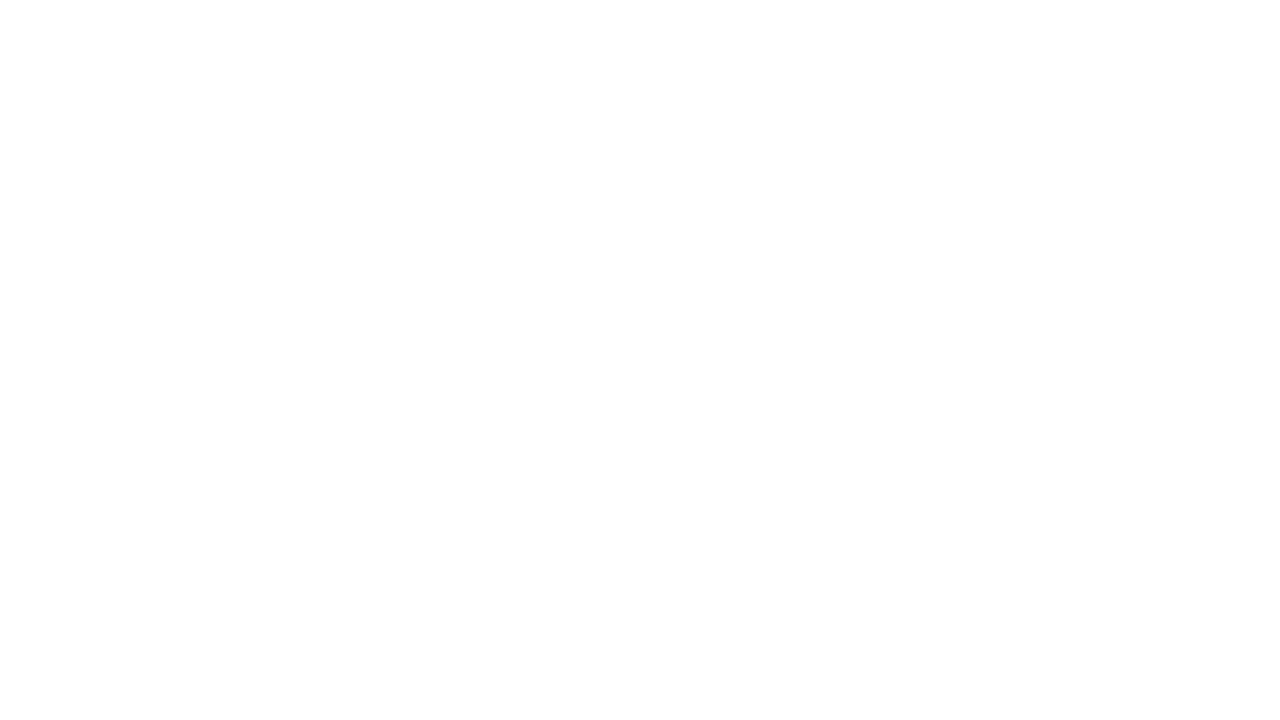

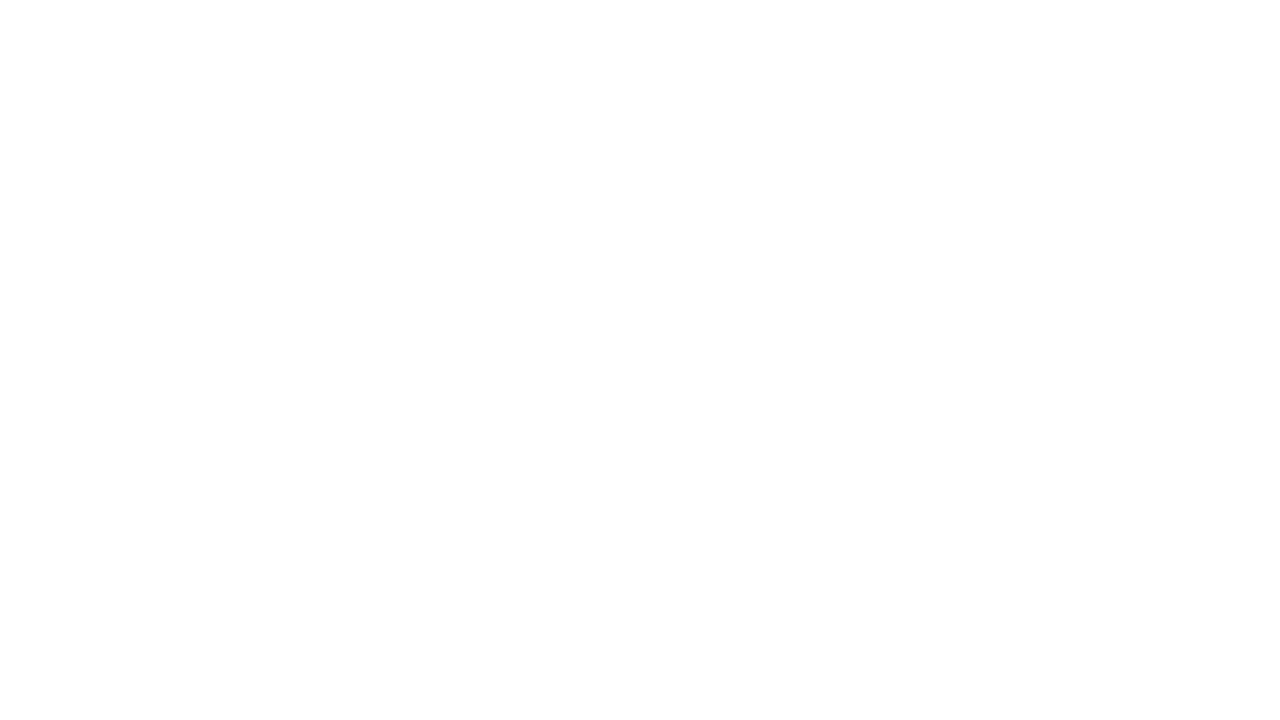